Navigates to the Demoblaze demo e-commerce site and verifies that product listings are displayed on the home page by waiting for product elements to load.

Starting URL: https://demoblaze.com/

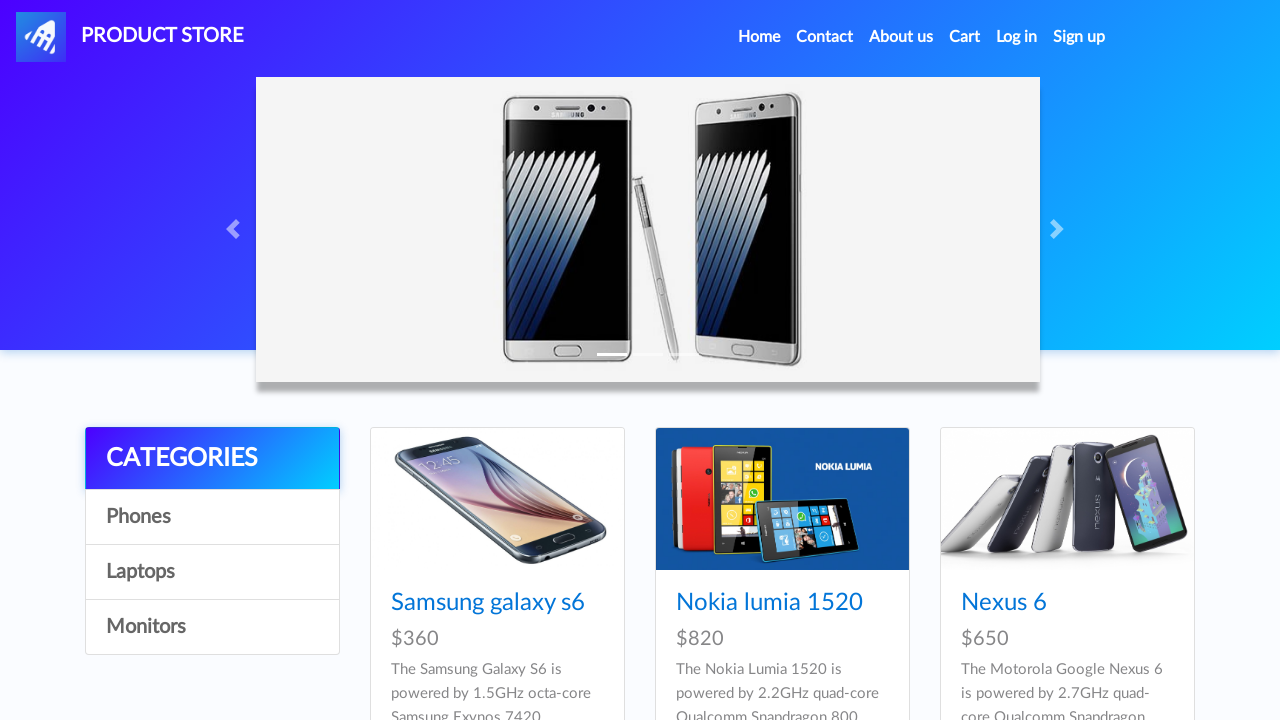

Waited for product elements to load on the home page
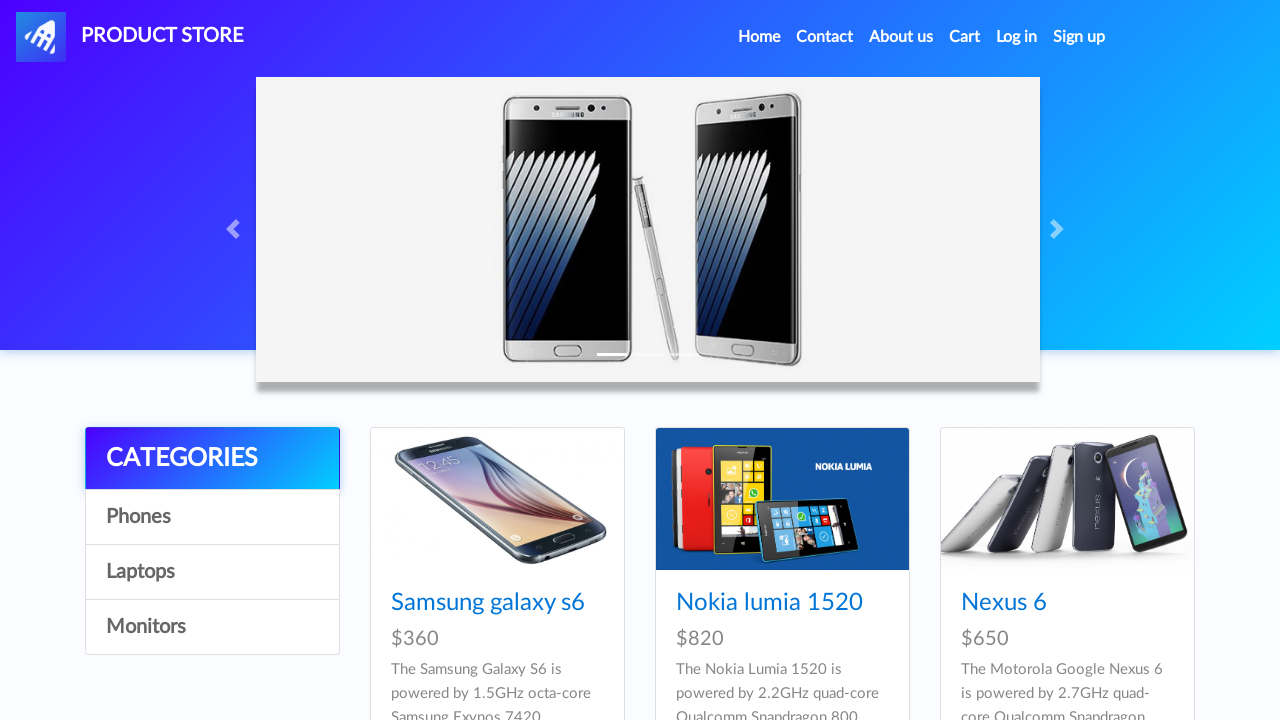

Located all product elements on the page
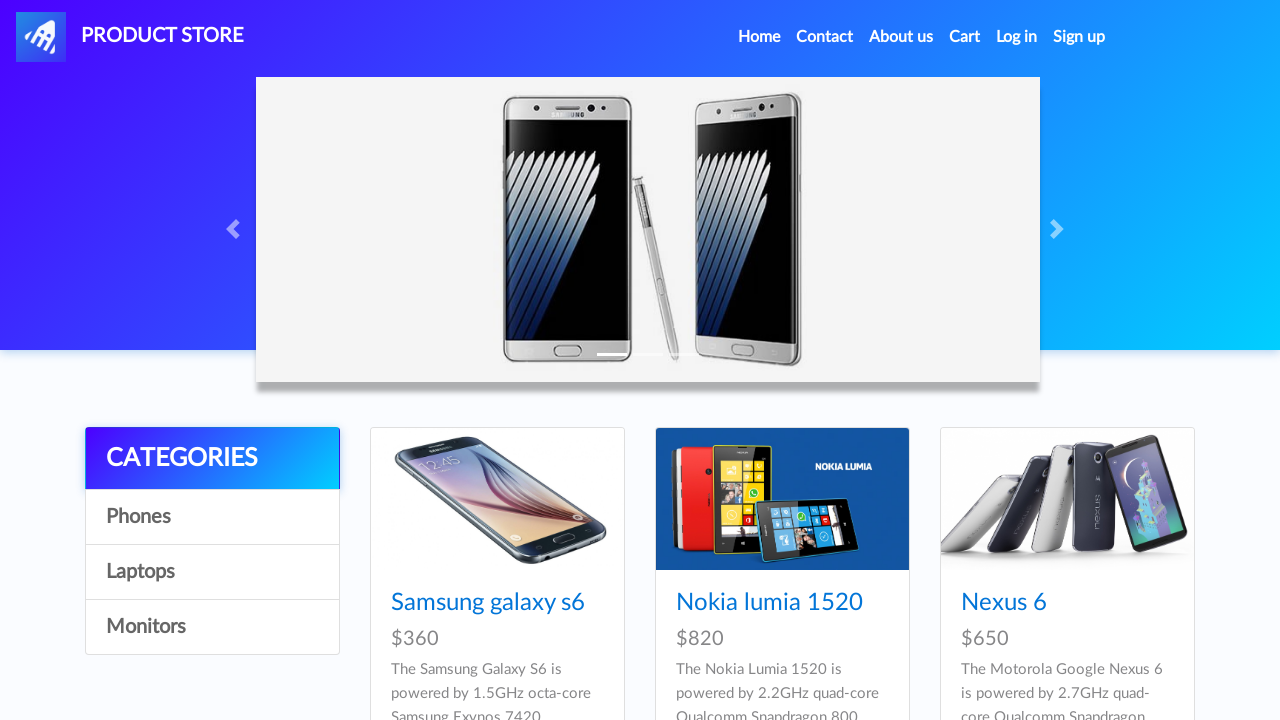

Verified that products are displayed on the home page
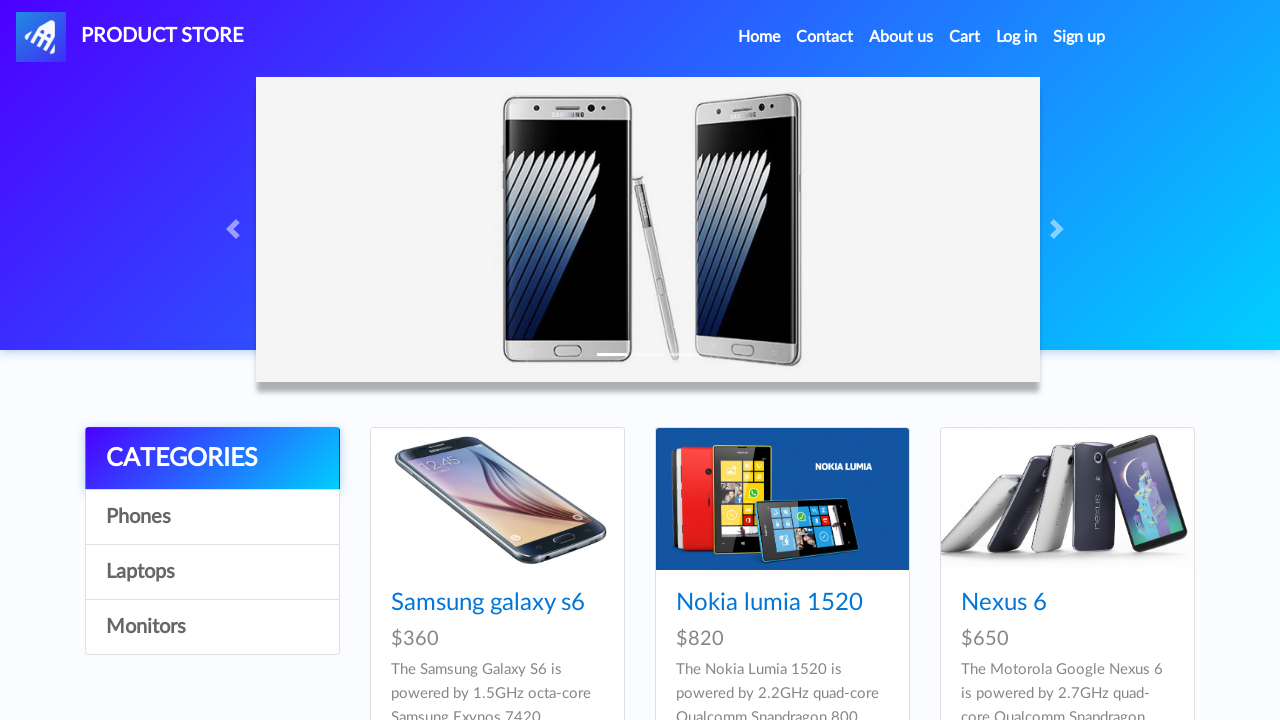

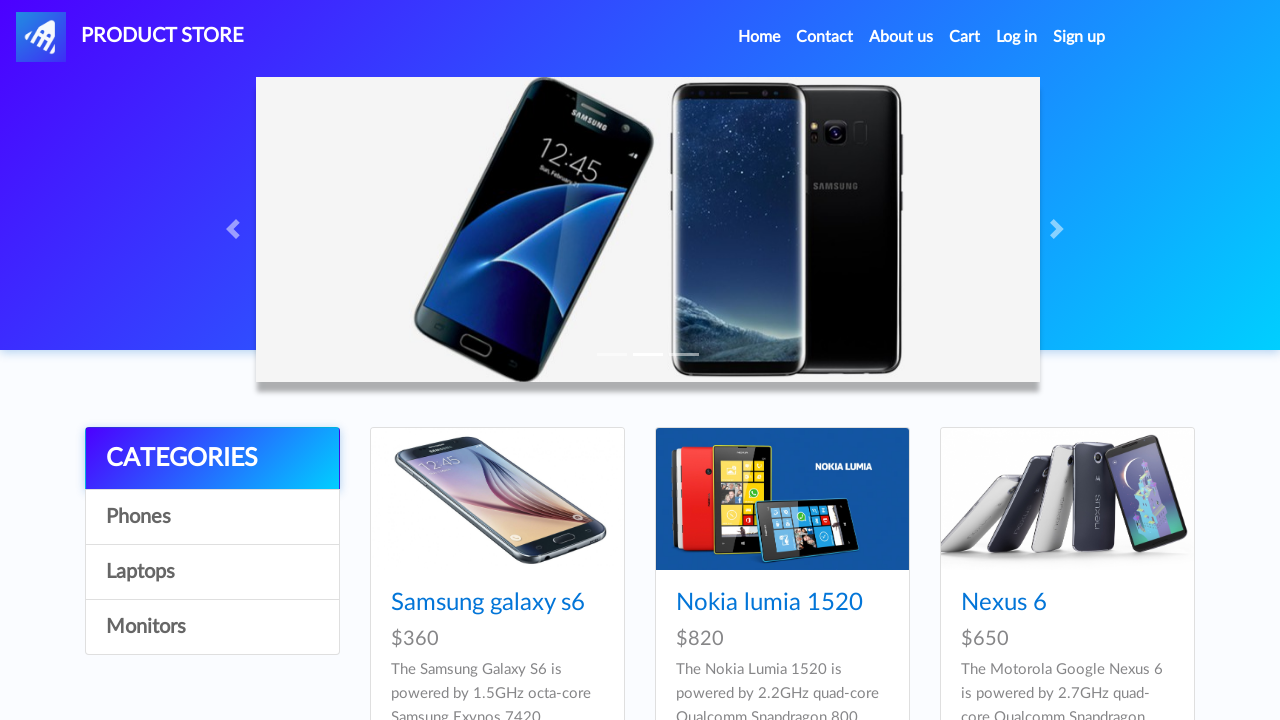